Tests window handling by clicking a link that opens a new window, verifying content in both windows, and switching between them

Starting URL: https://the-internet.herokuapp.com/windows

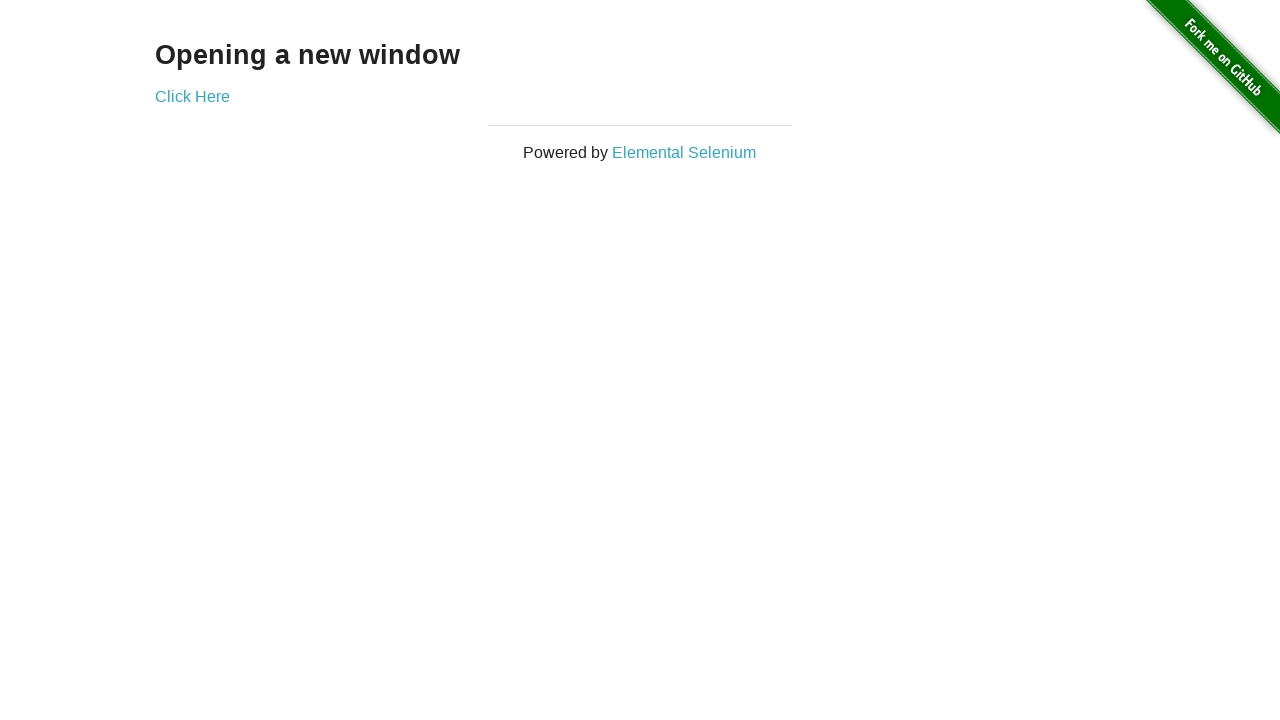

Retrieved initial page heading text
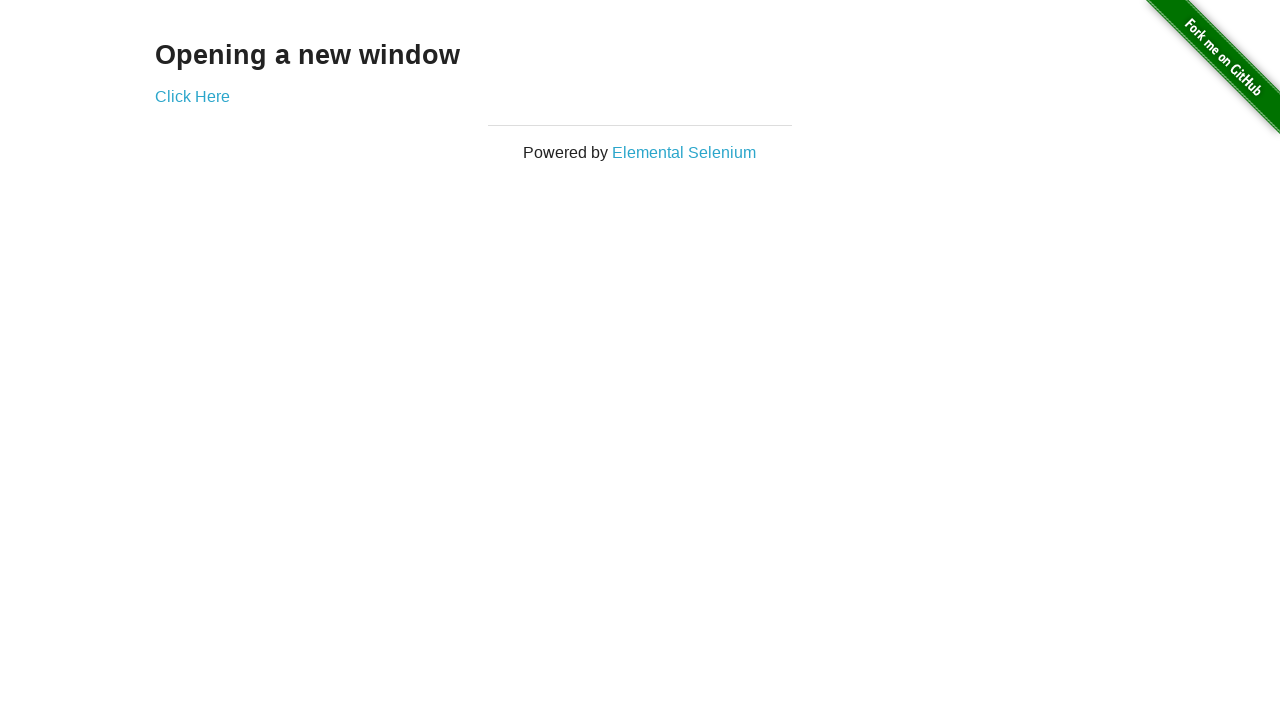

Verified initial page heading is 'Opening a new window'
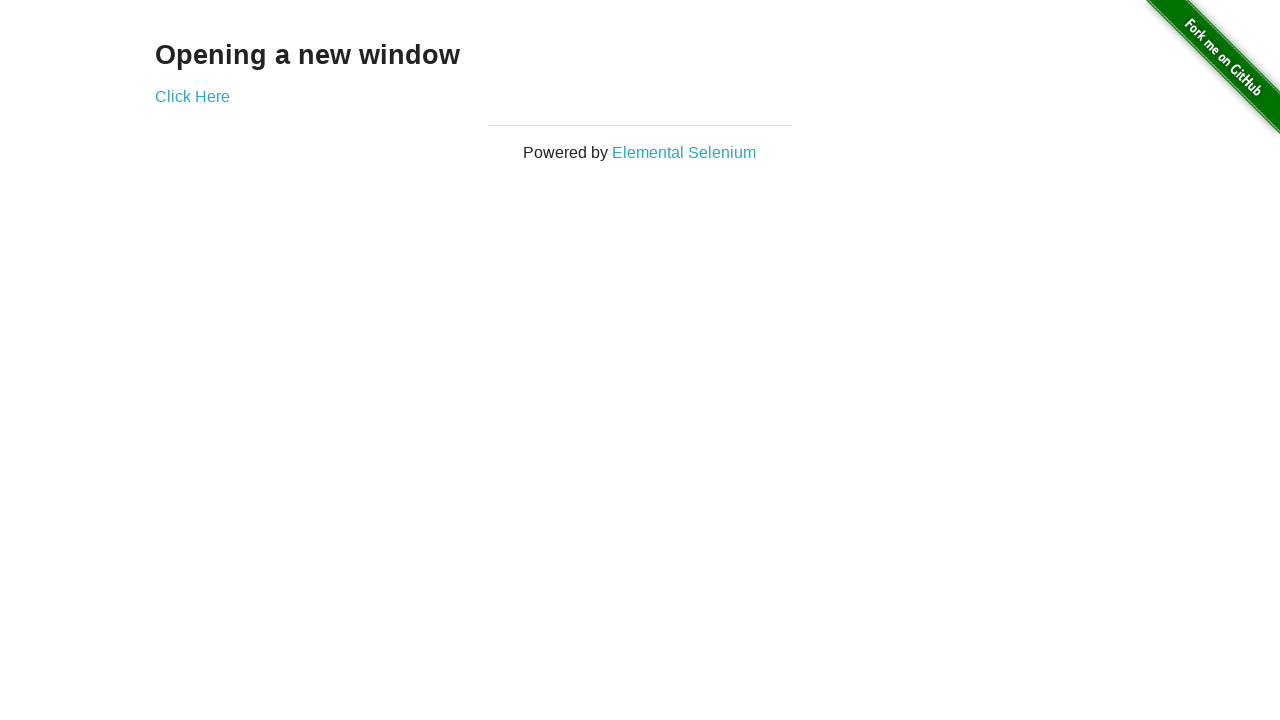

Verified initial page title is 'The Internet'
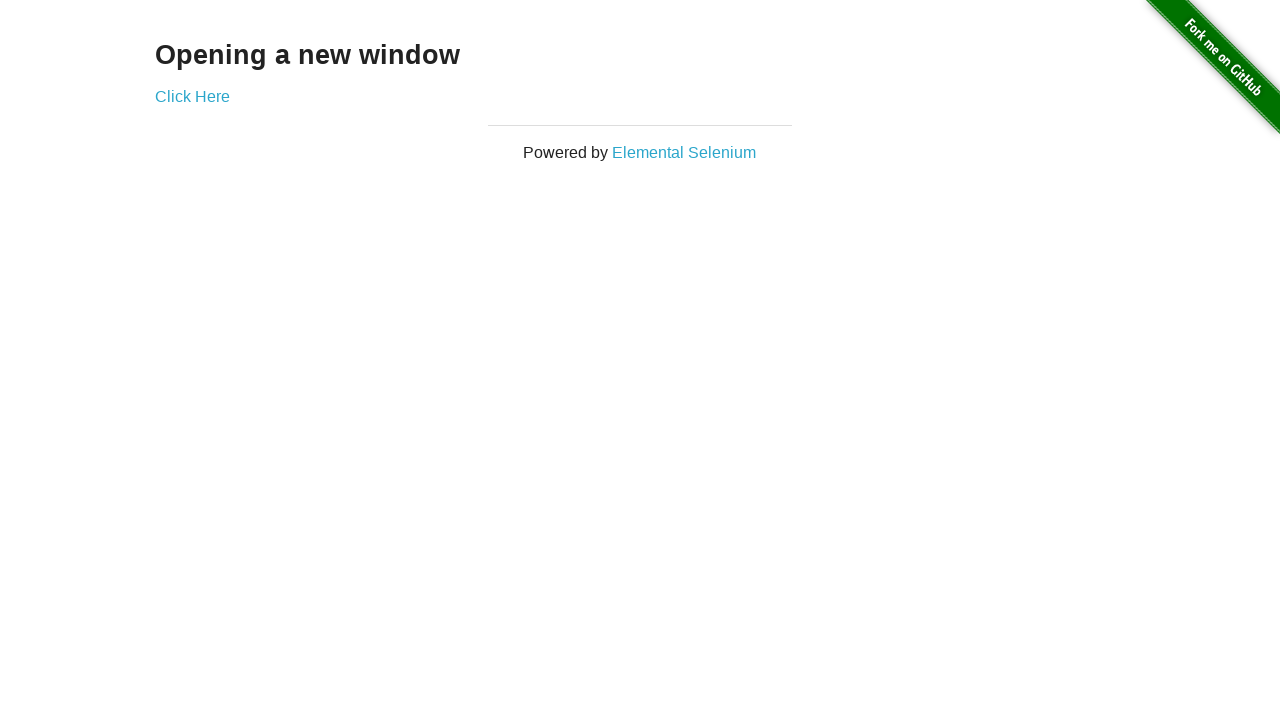

Clicked 'Click Here' link to open new window at (192, 96) on text='Click Here'
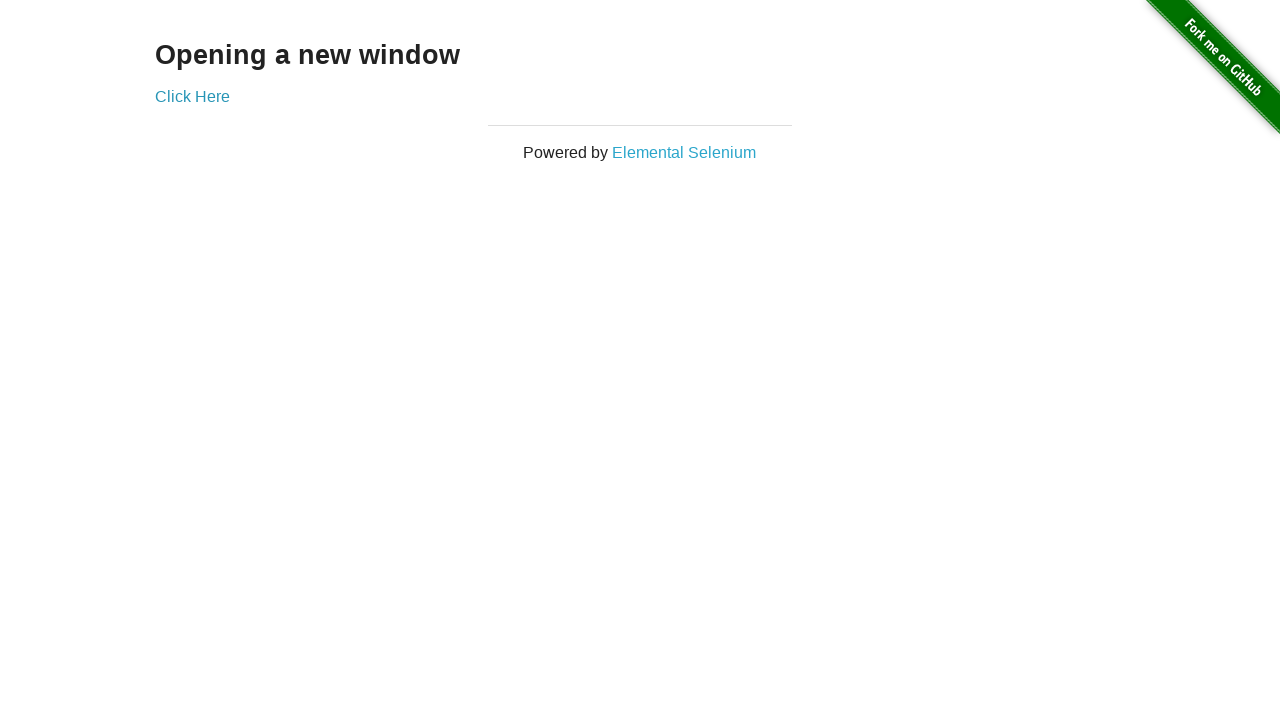

New window opened and captured
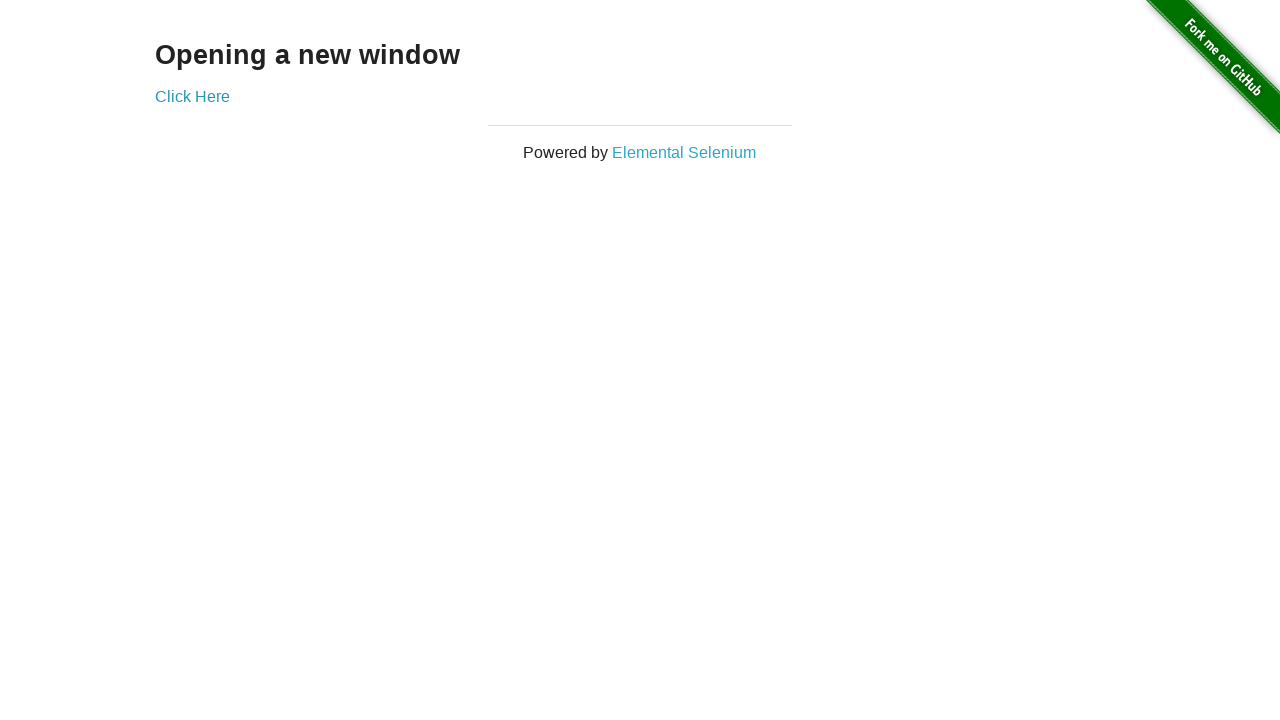

Verified new window title is 'New Window'
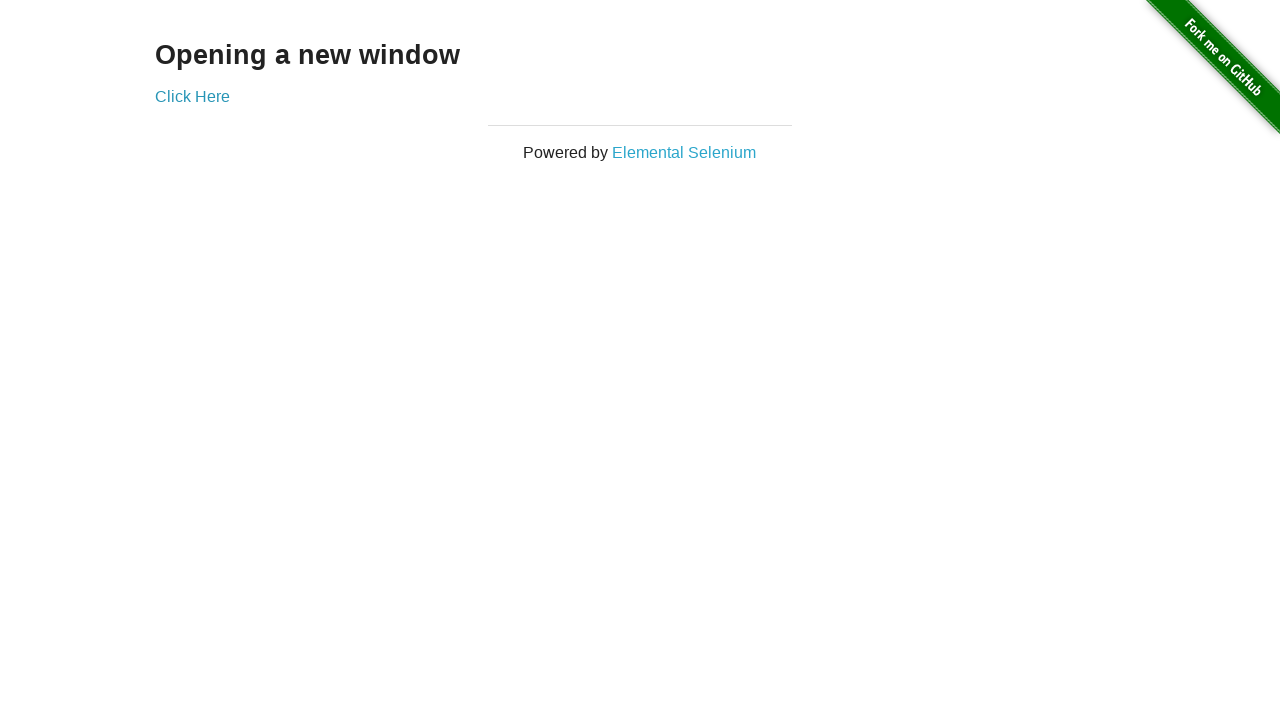

Retrieved heading text from new window
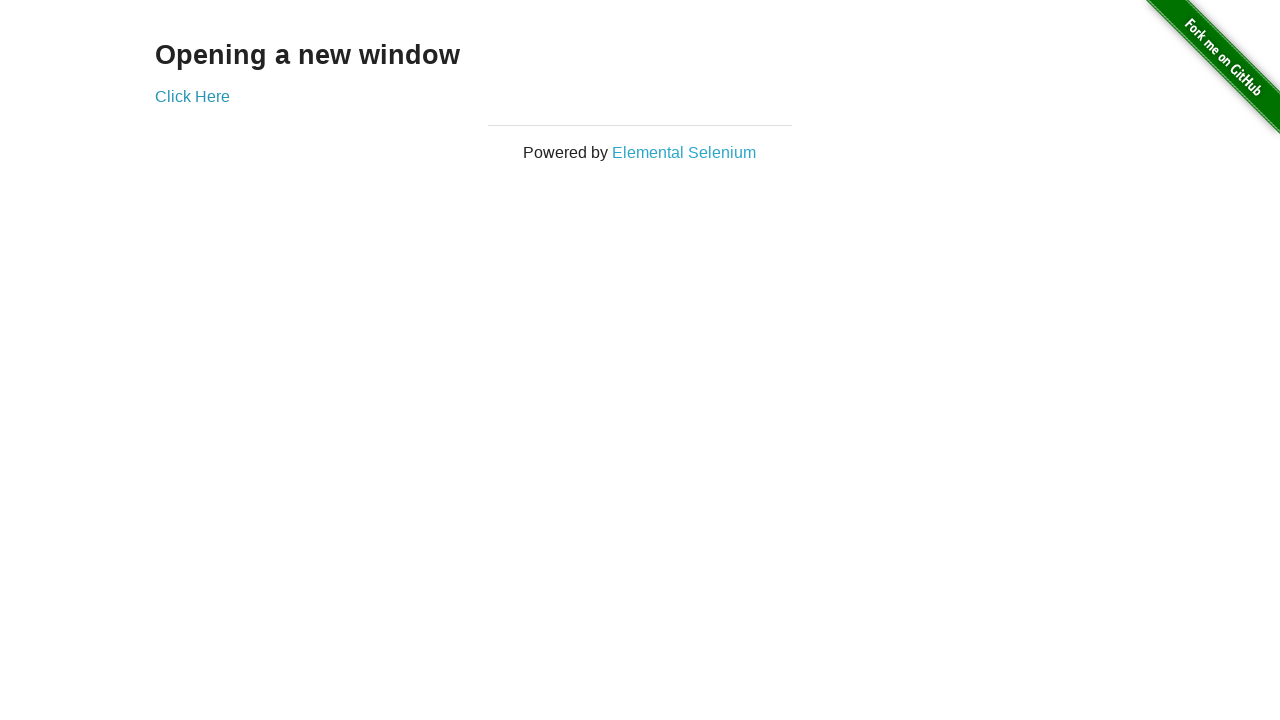

Verified new window heading is 'New Window'
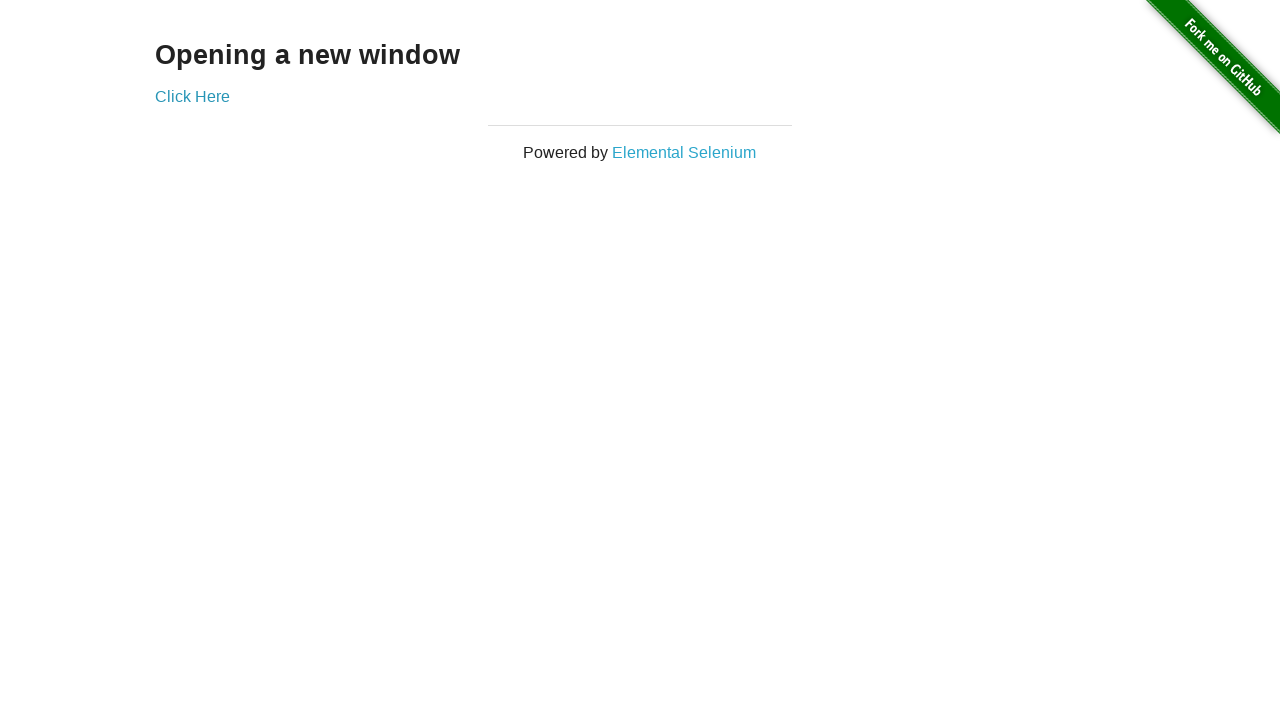

Switched back to original window
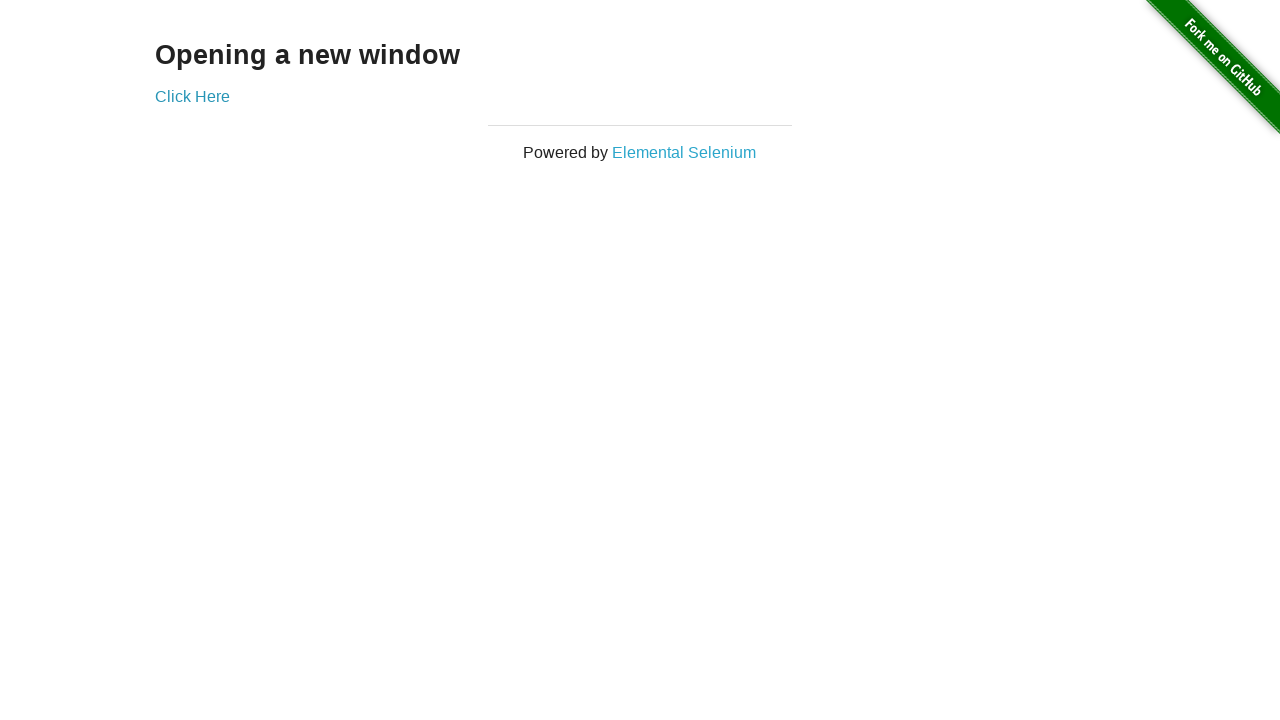

Verified original window title is 'The Internet'
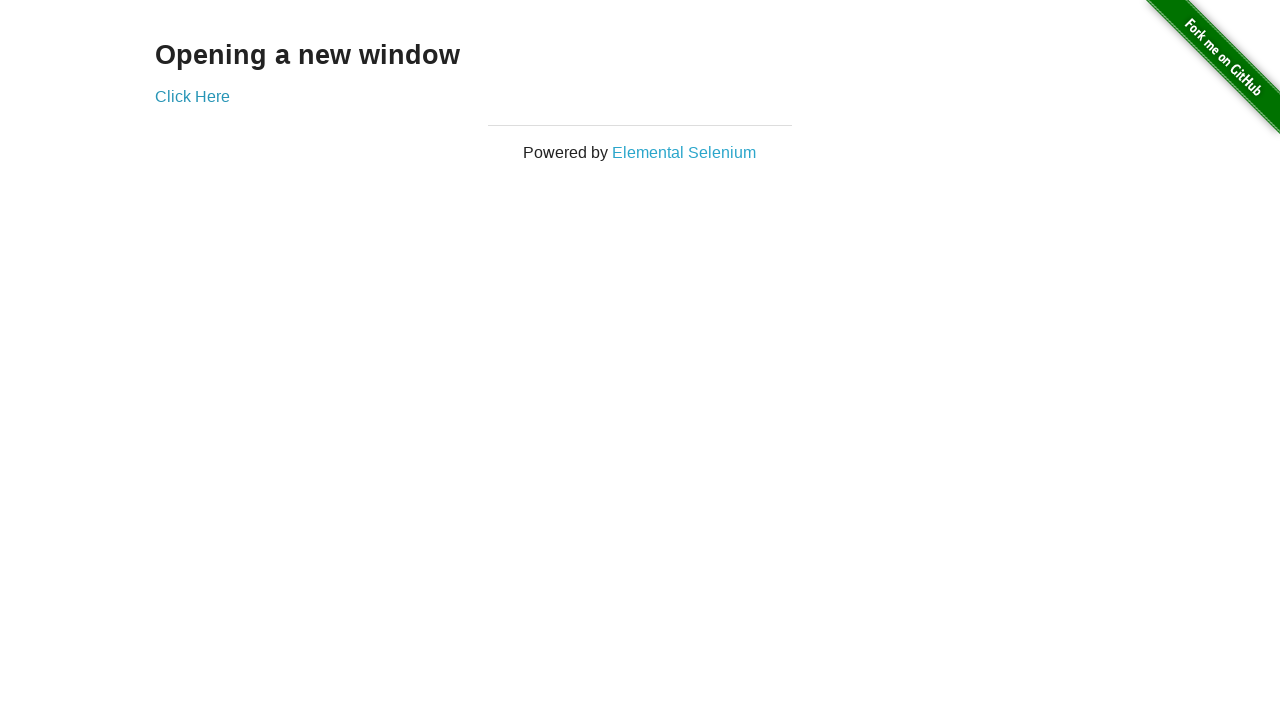

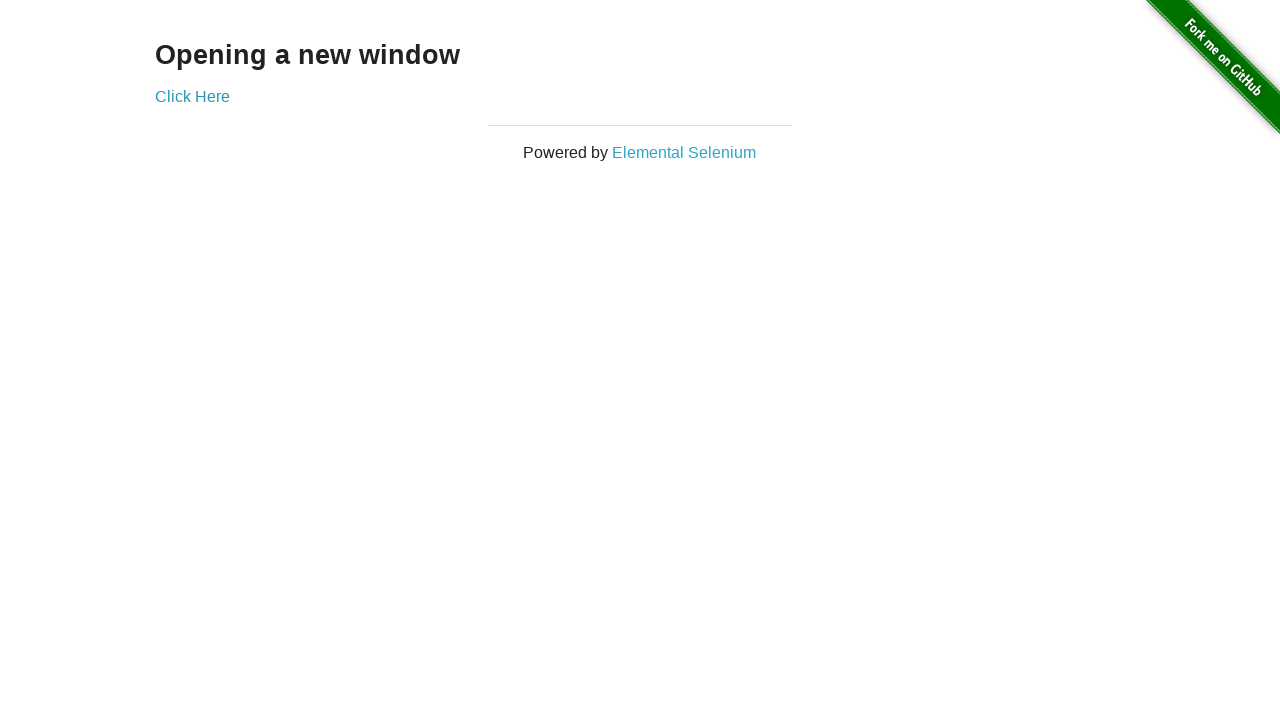